Tests navigation to Seznam.cz and verifies the current URL matches the expected page

Starting URL: https://www.seznam.cz

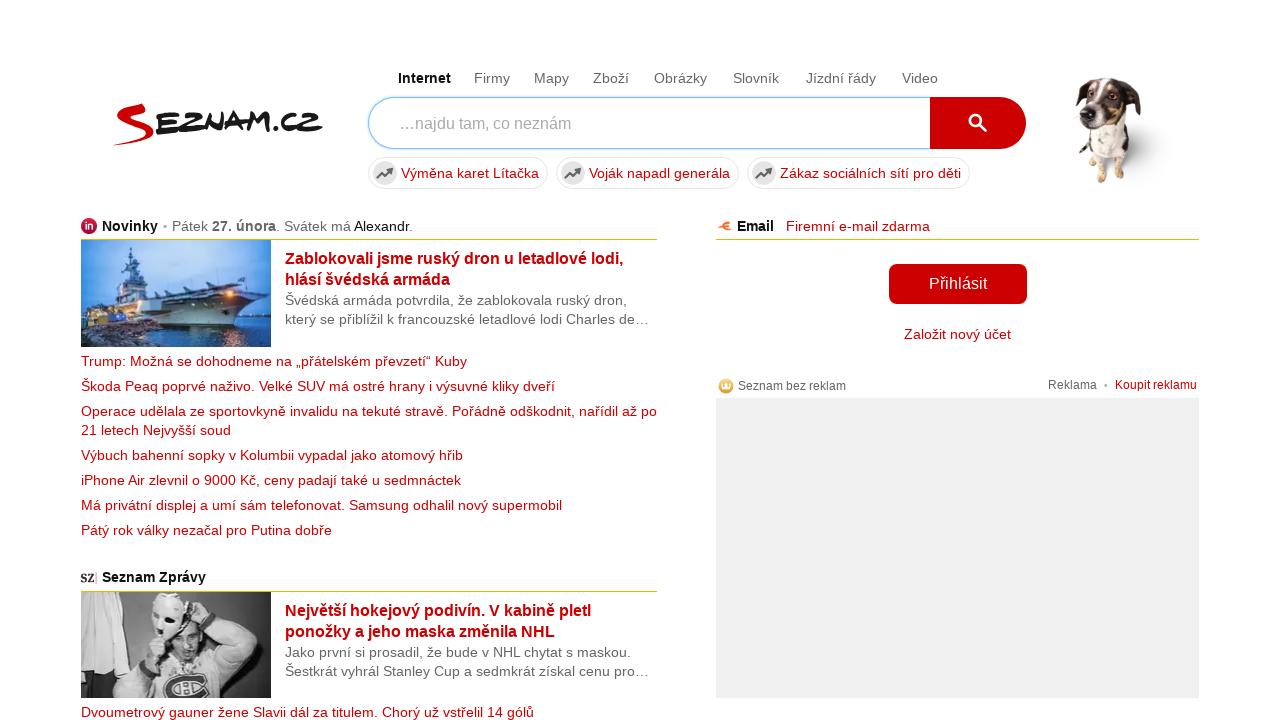

Waited for URL to match Seznam.cz domain and verified navigation
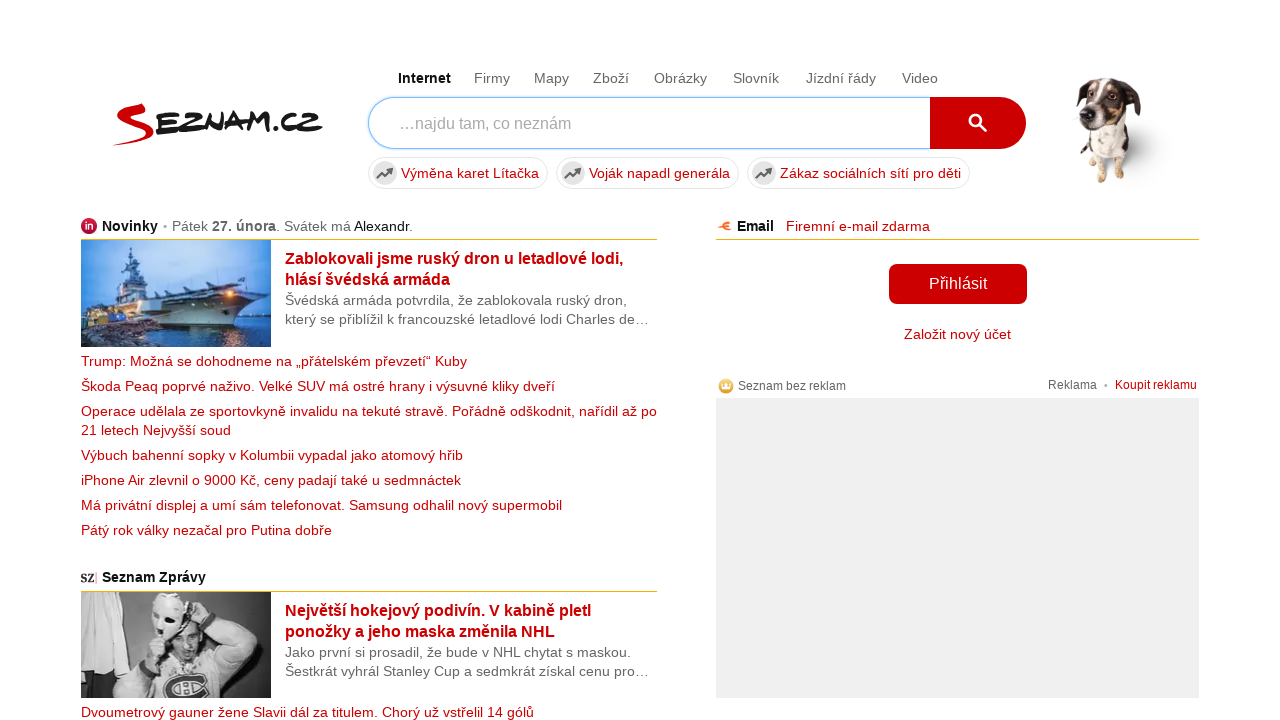

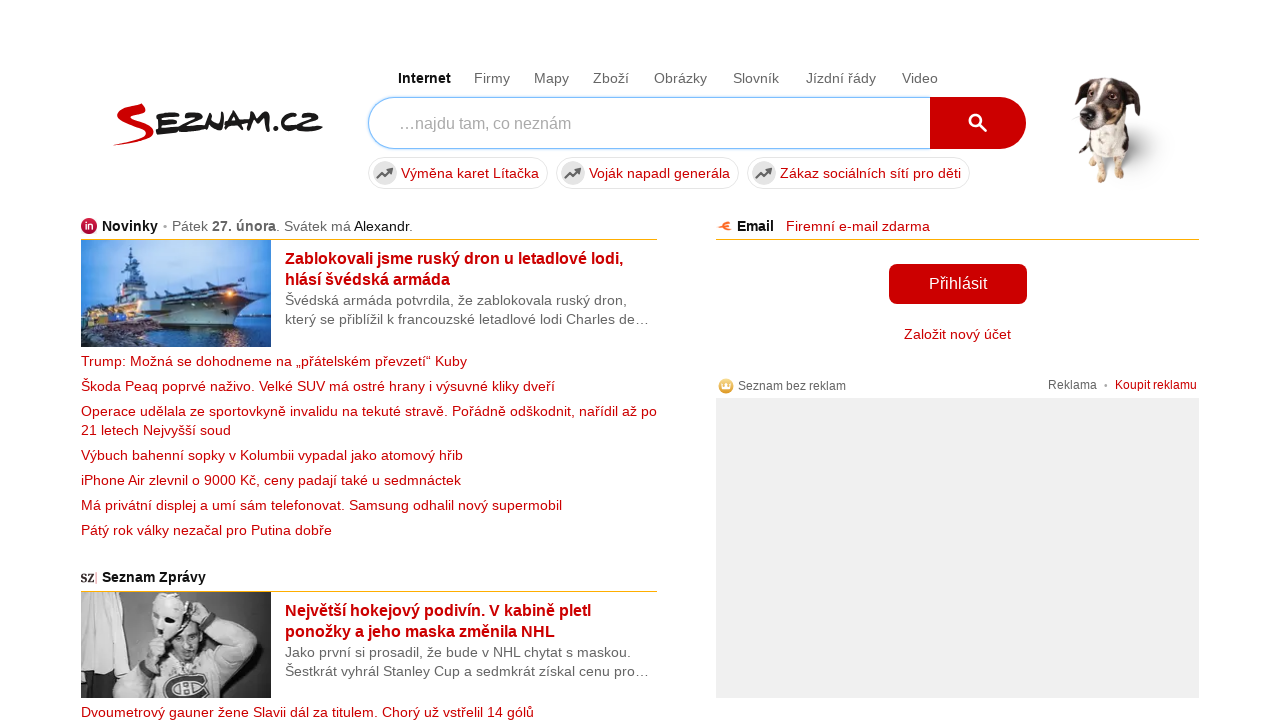